Tests multi-select functionality by holding Control/Command key and clicking multiple non-adjacent items

Starting URL: https://automationfc.github.io/jquery-selectable/

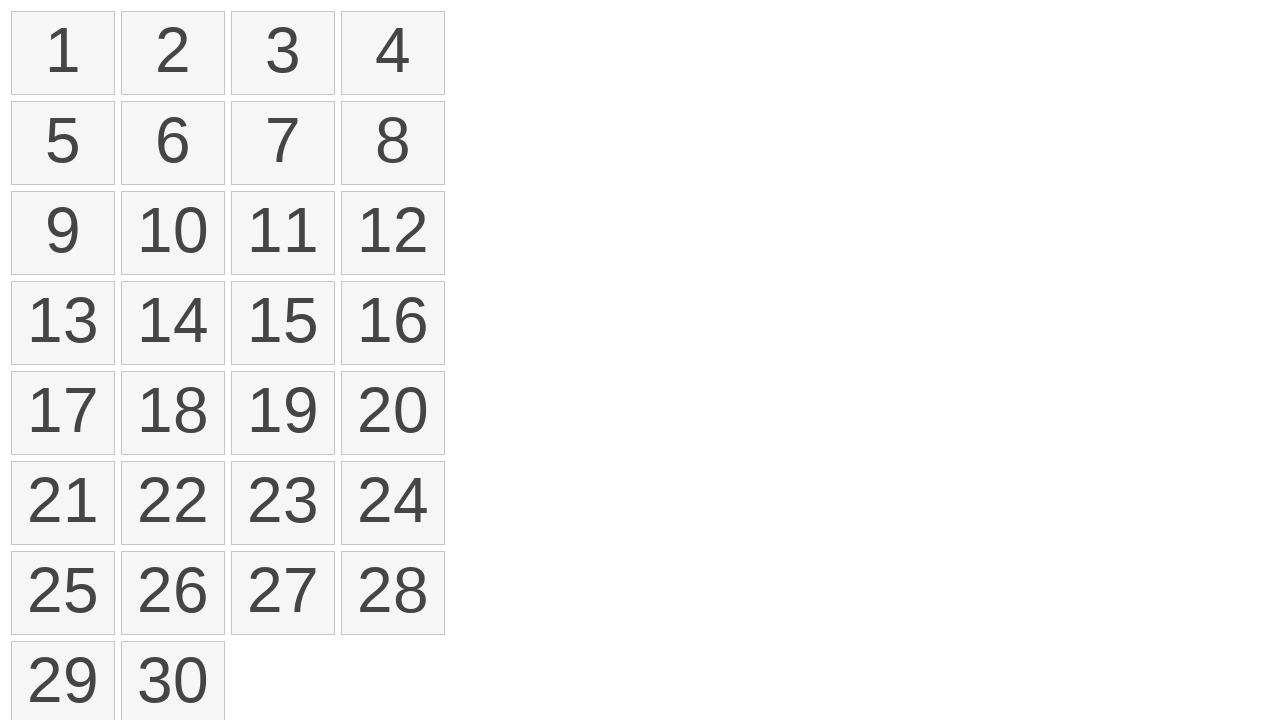

Waited for selectable items to load
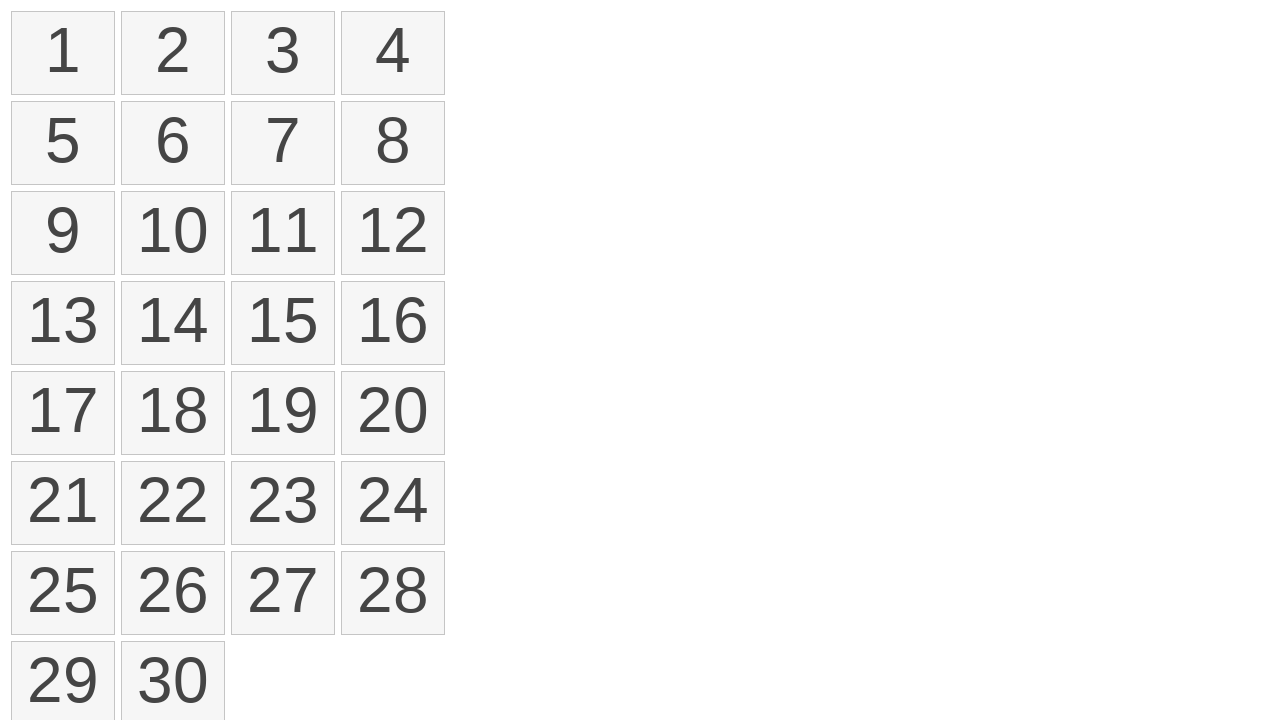

Clicked item at index 1 while holding Control key at (173, 53) on ol#selectable>li >> nth=1
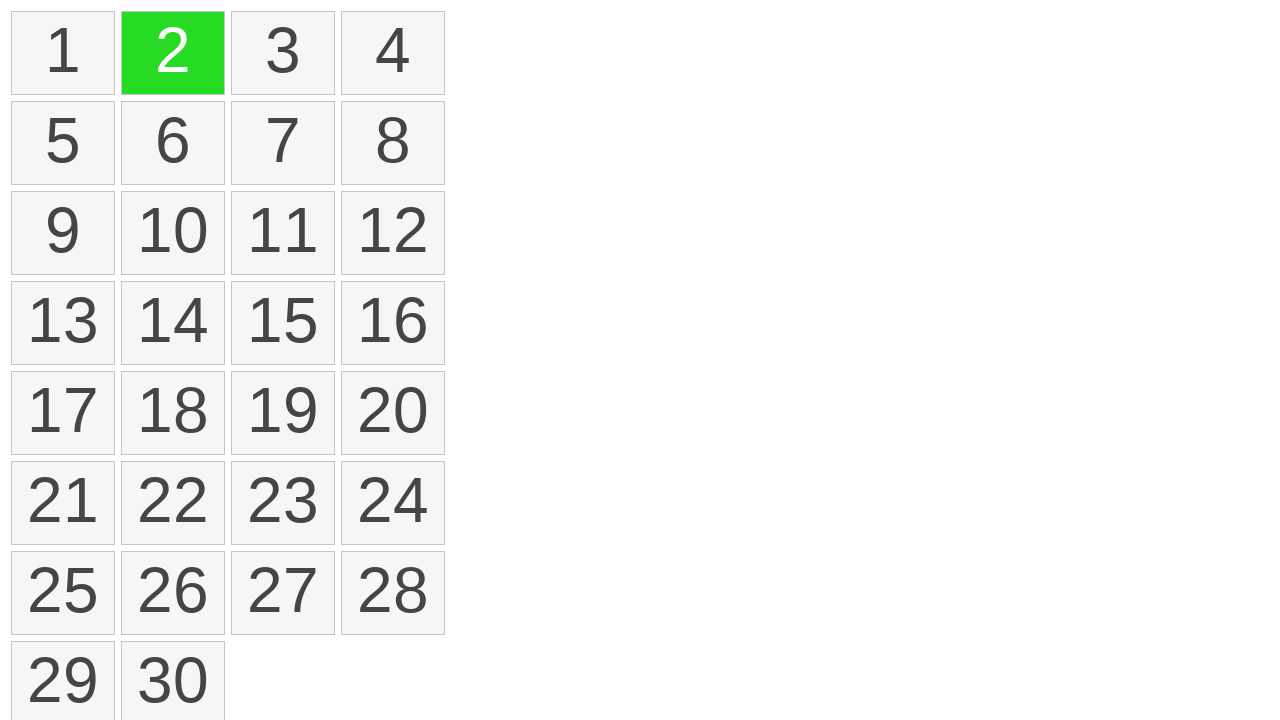

Clicked item at index 7 while holding Control key at (393, 143) on ol#selectable>li >> nth=7
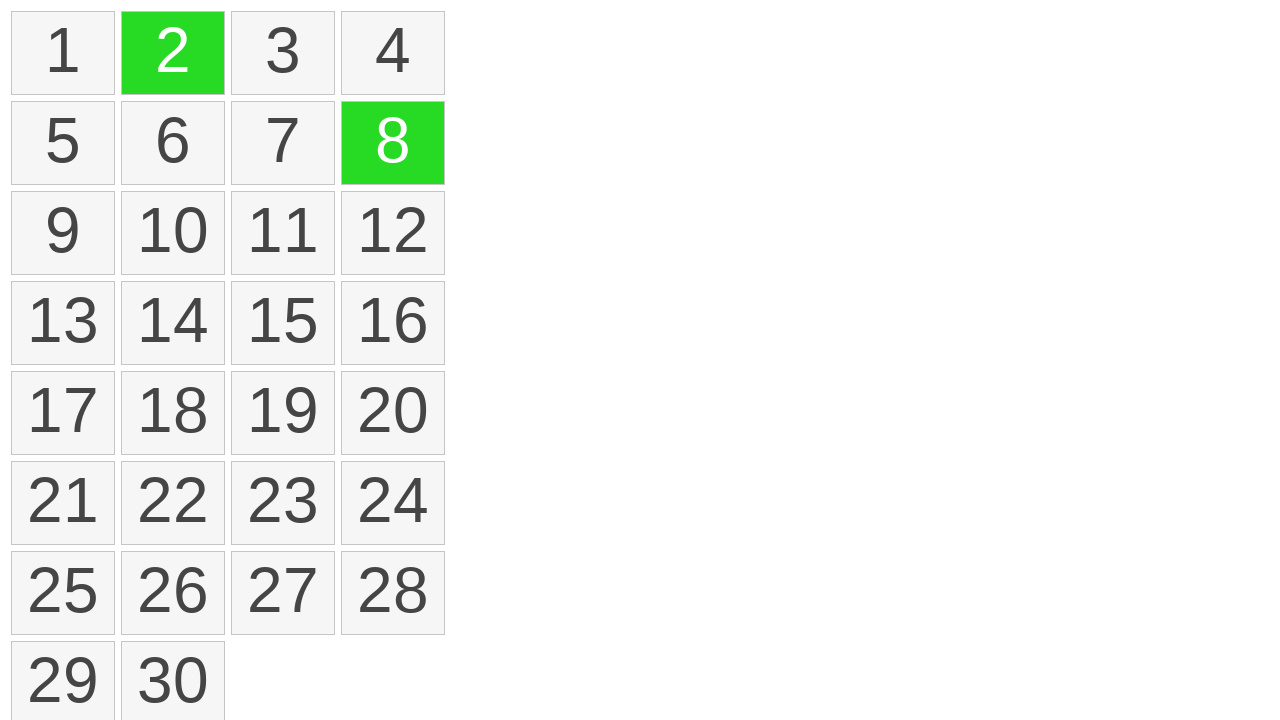

Clicked item at index 11 while holding Control key at (393, 233) on ol#selectable>li >> nth=11
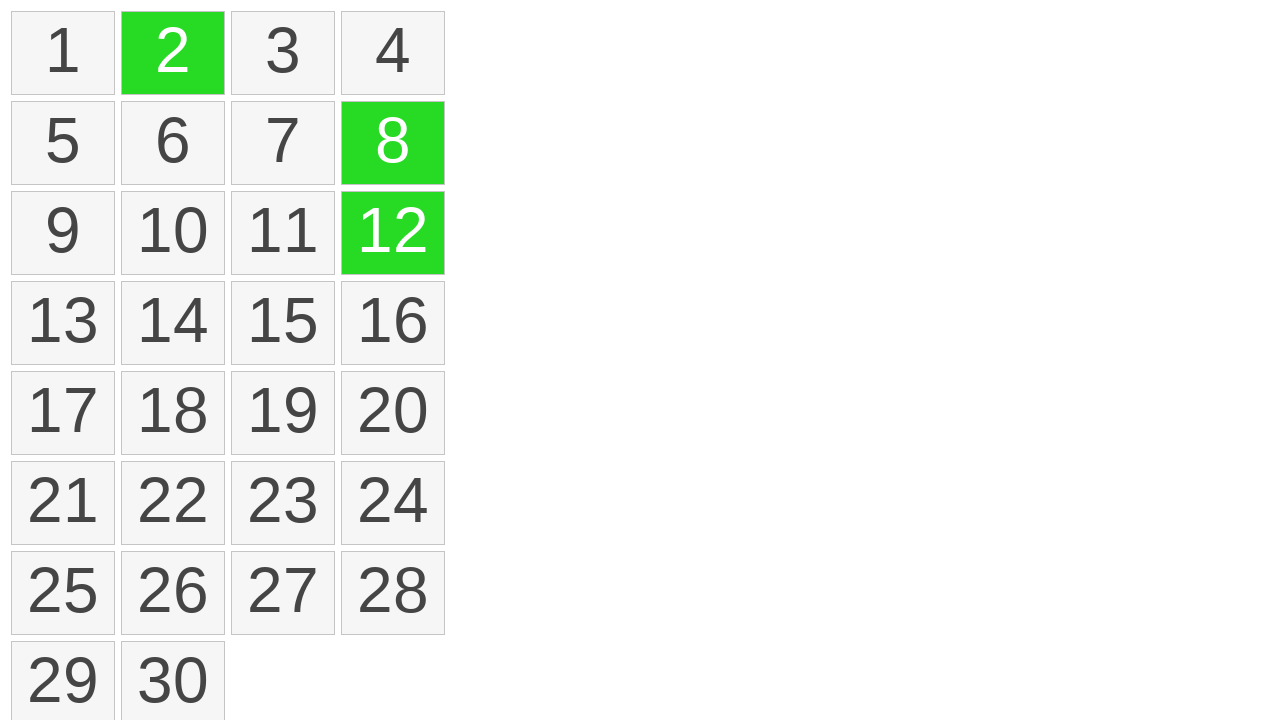

Counted 3 selected items
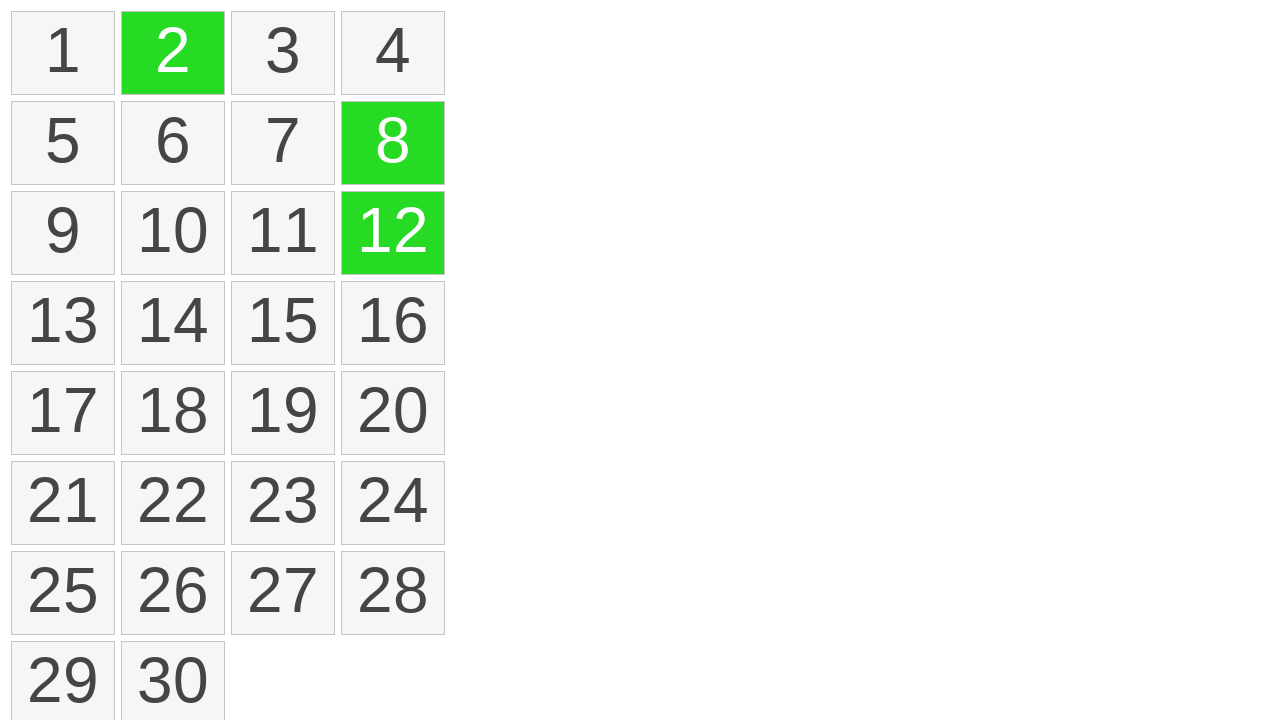

Assertion passed: 3 items are selected
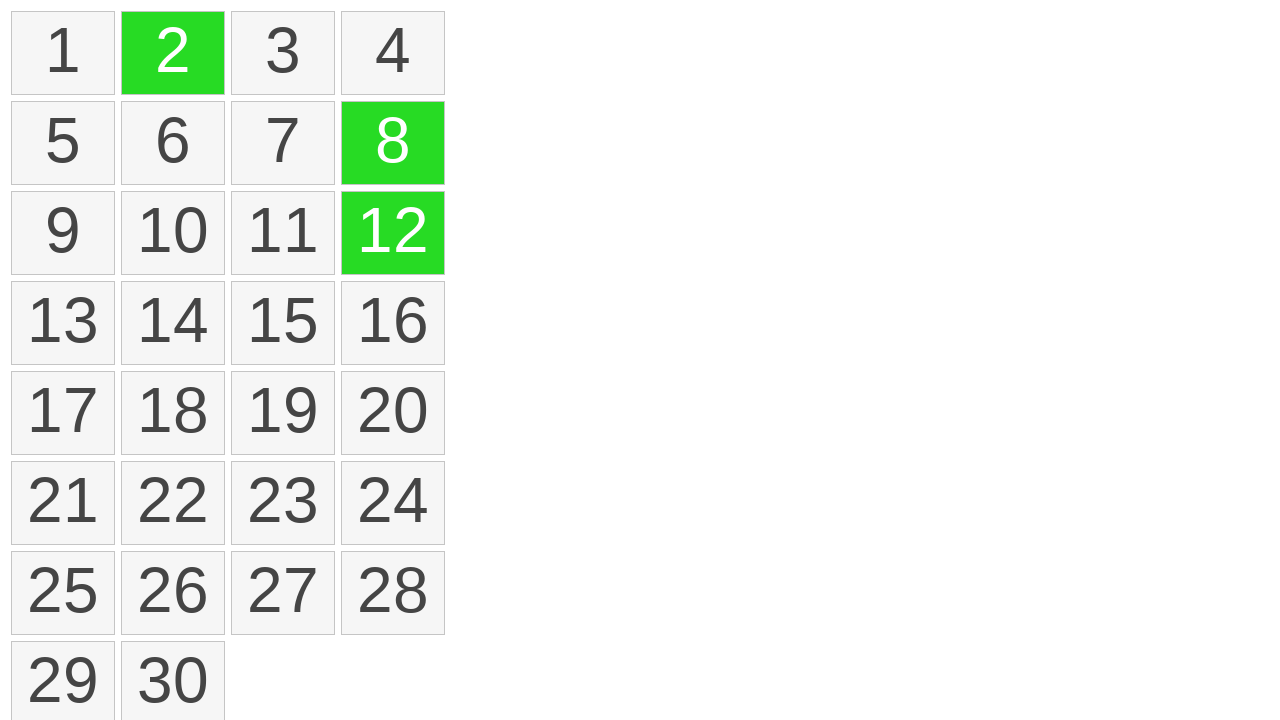

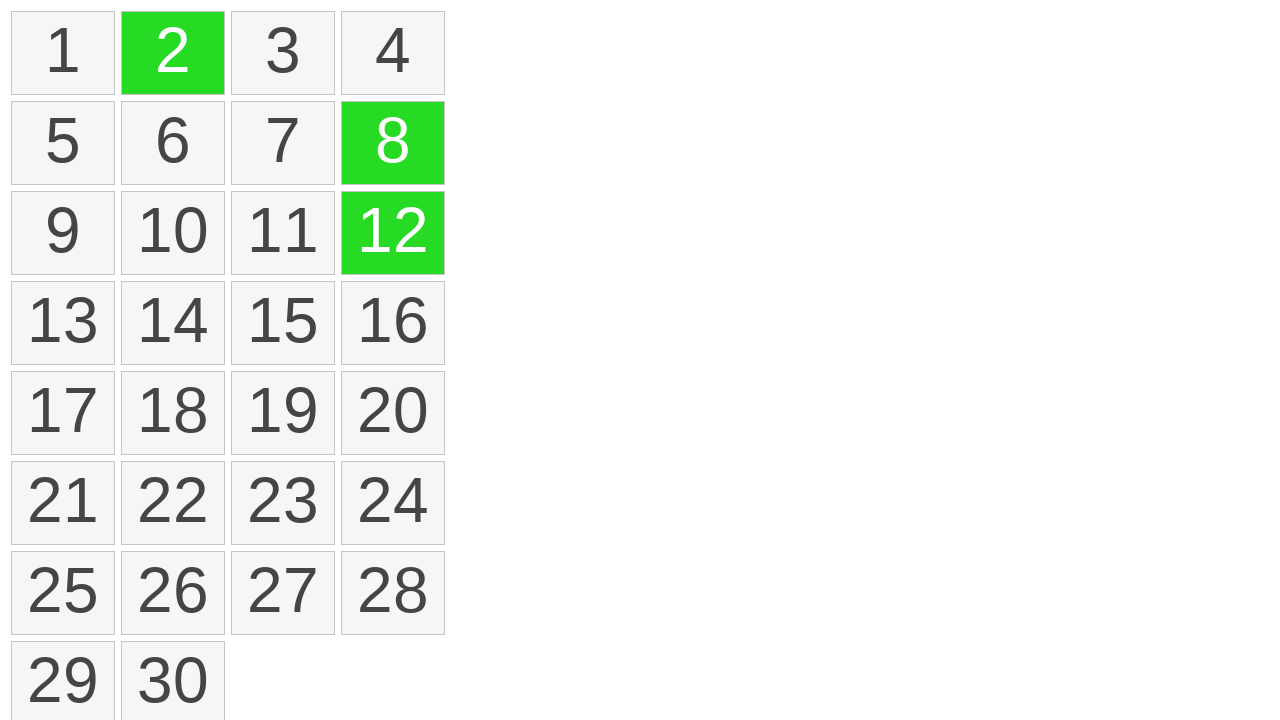